Tests double-click functionality on a button element on a test automation practice page

Starting URL: http://testautomationpractice.blogspot.com/

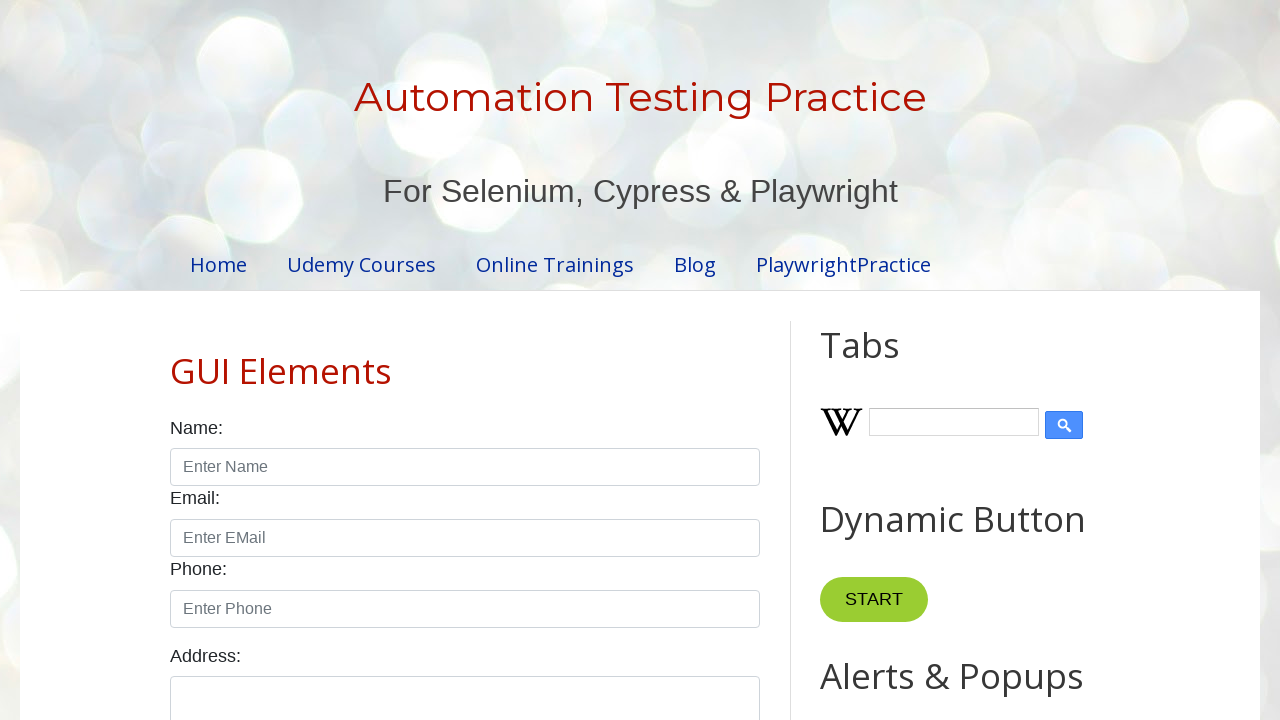

Located the 'Copy Text' button element
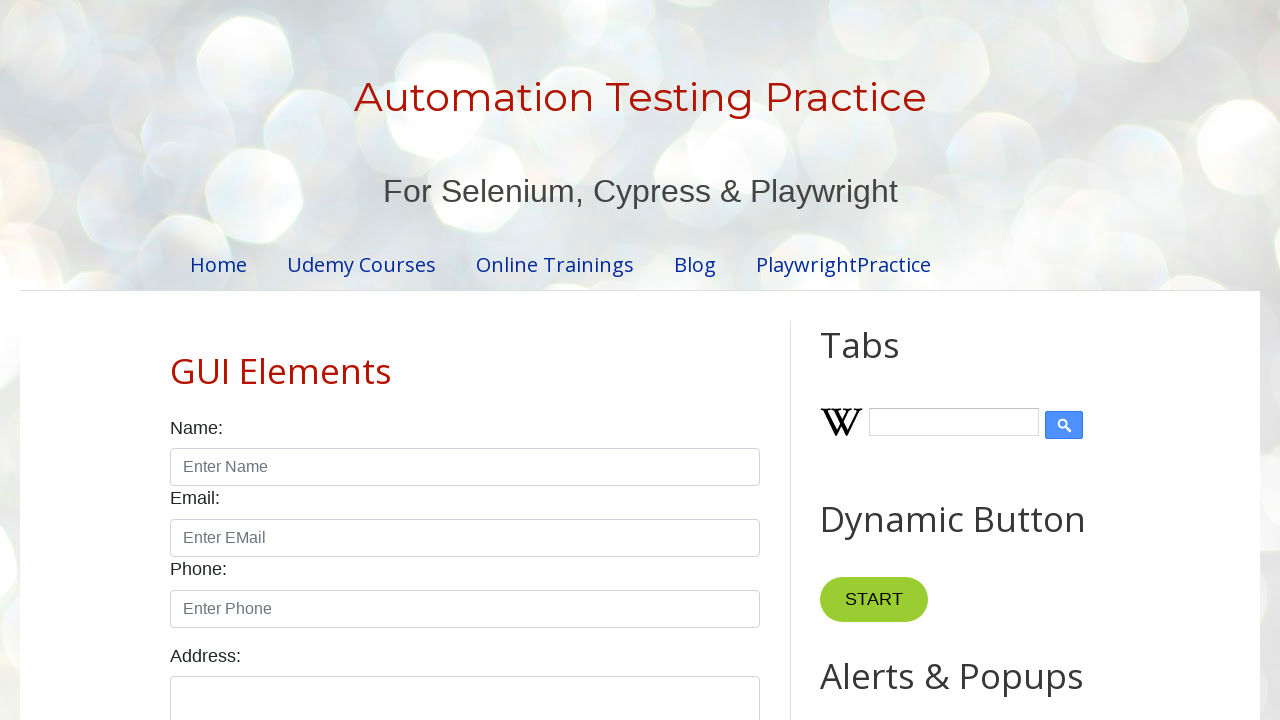

Double-clicked the 'Copy Text' button at (885, 360) on xpath=//button[.='Copy Text']
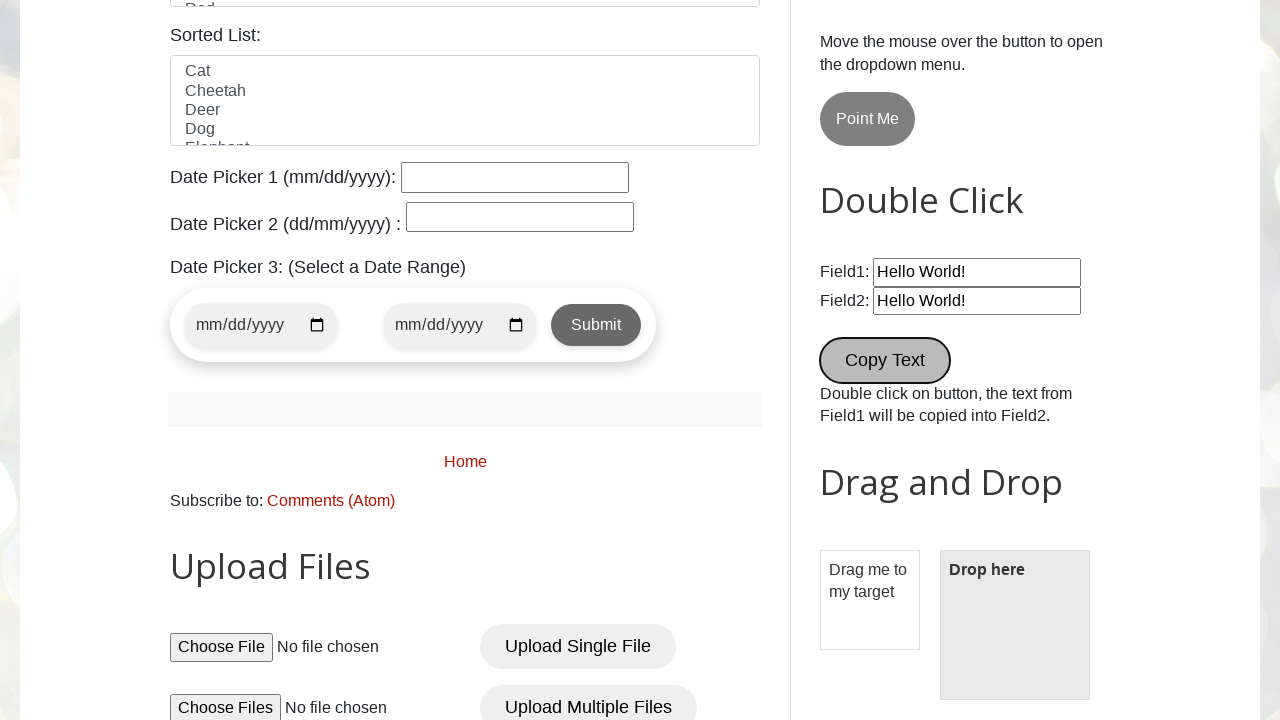

Waited 2 seconds to observe the double-click result
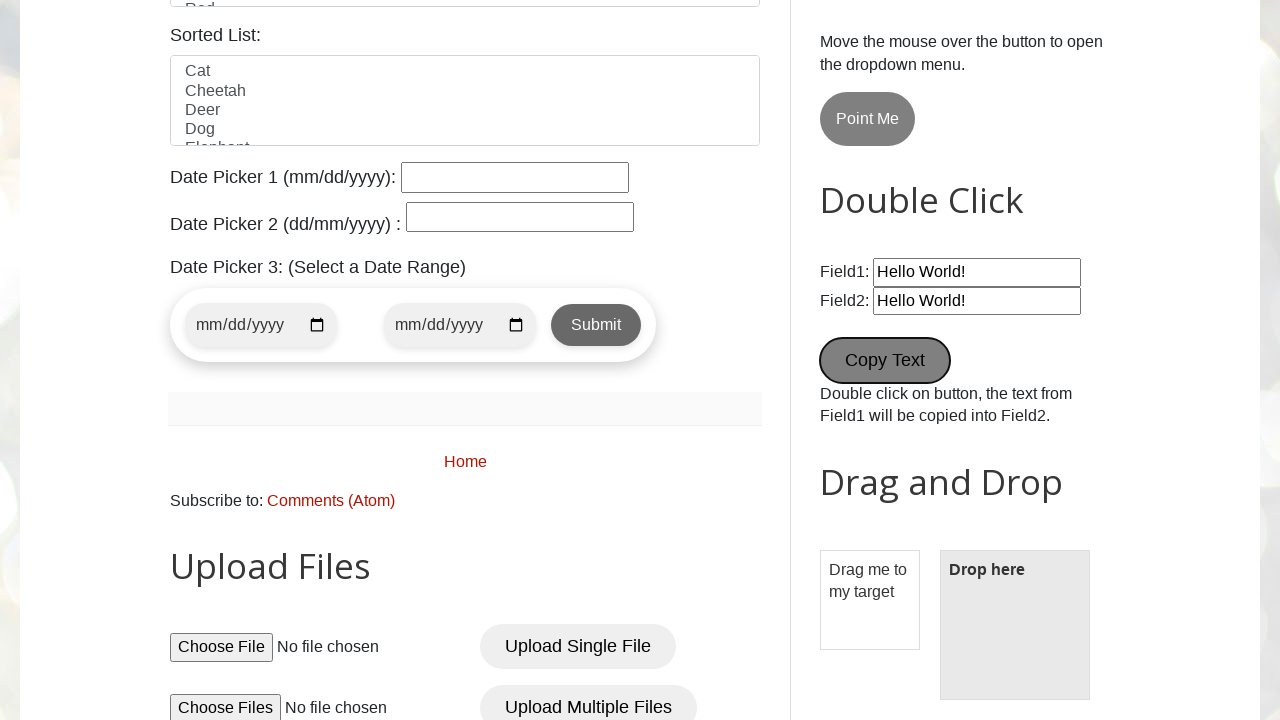

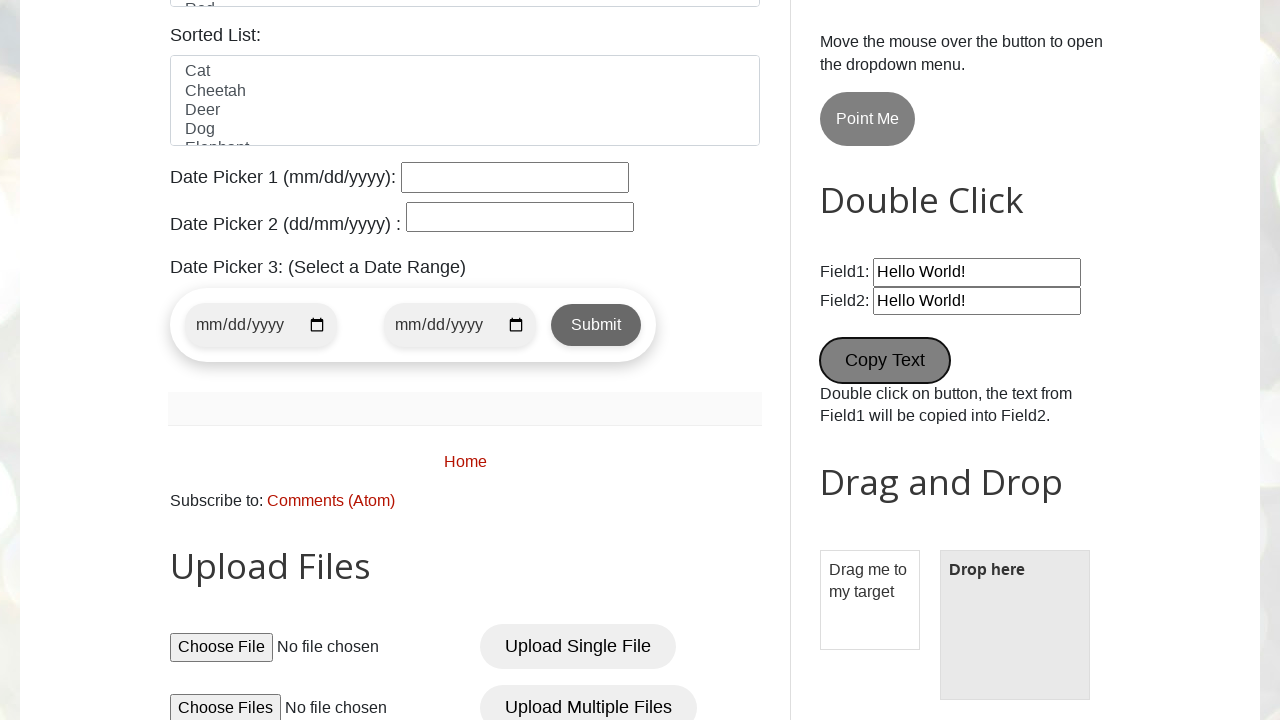